Tests a practice form on demoqa.com by navigating to the Forms section, clicking on Practice Form, and filling out fields including first name, last name, email, mobile number, and selecting a gender radio button.

Starting URL: https://demoqa.com/

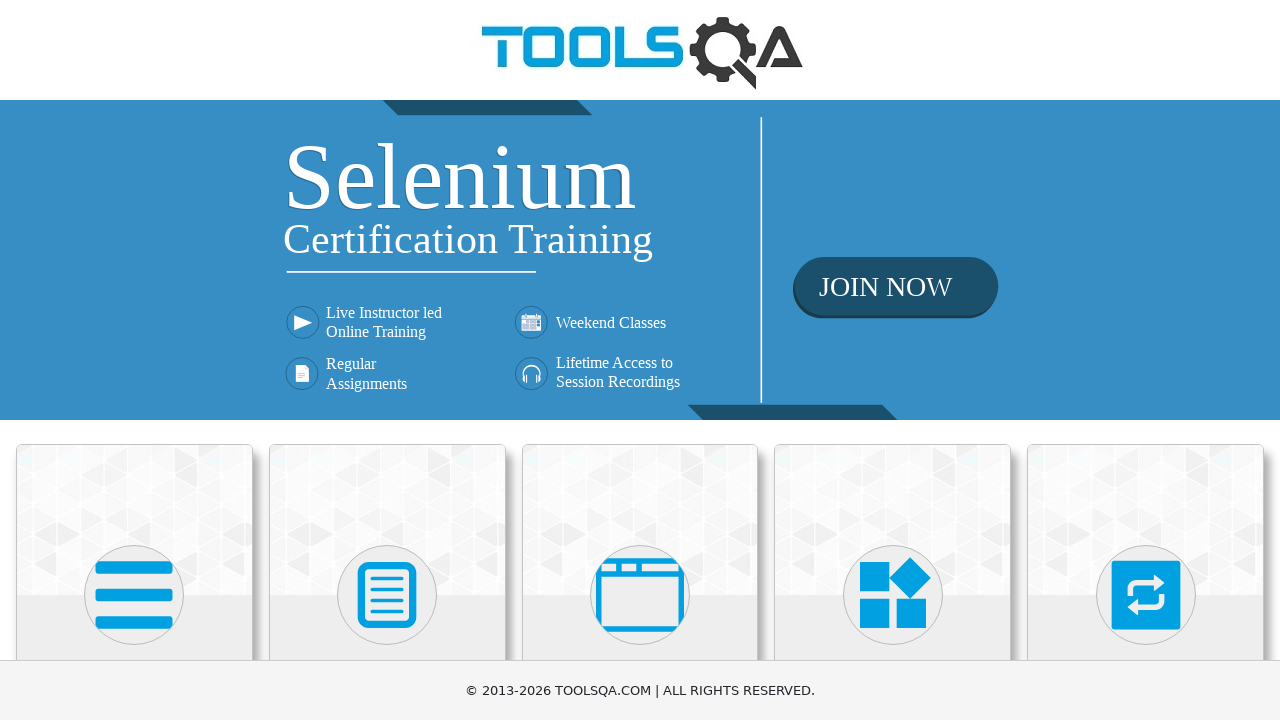

Scrolled down 400px to view the Forms card
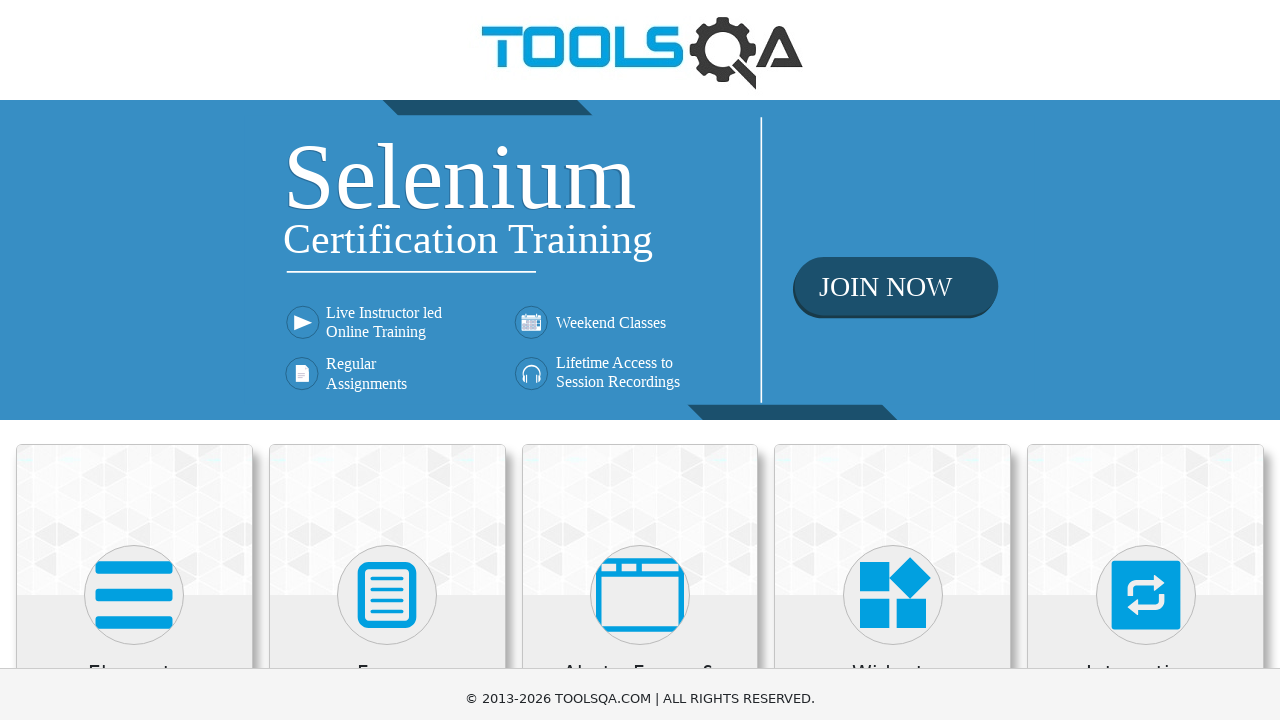

Clicked on Forms section at (387, 273) on xpath=//h5[text()='Forms']
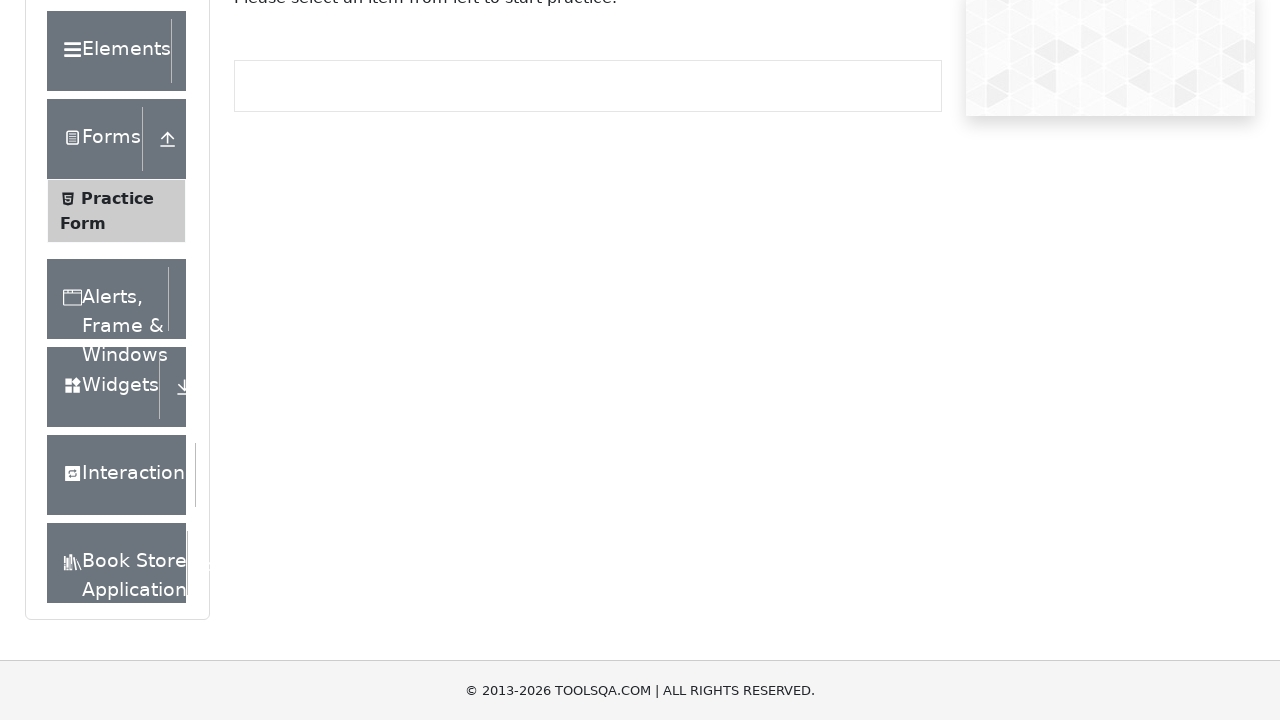

Clicked on Practice Form option at (117, 198) on xpath=//span[text()='Practice Form']
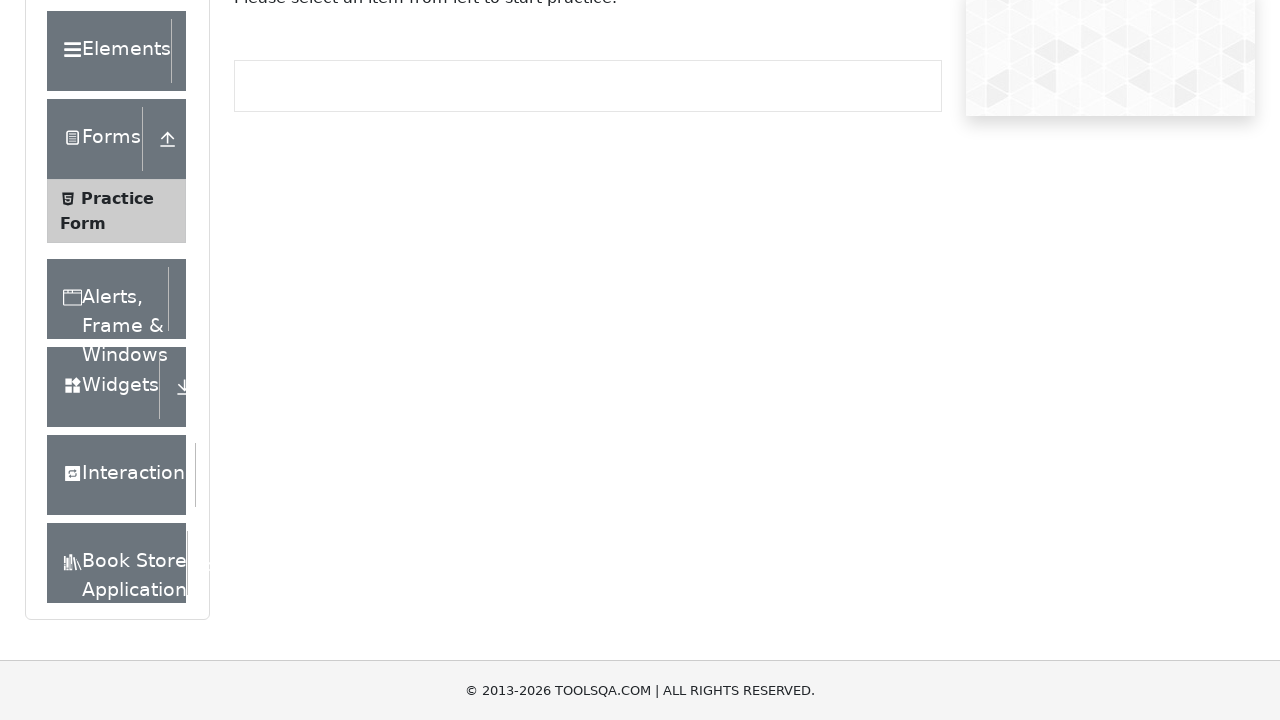

Filled in First Name field with 'Victor' on #firstName
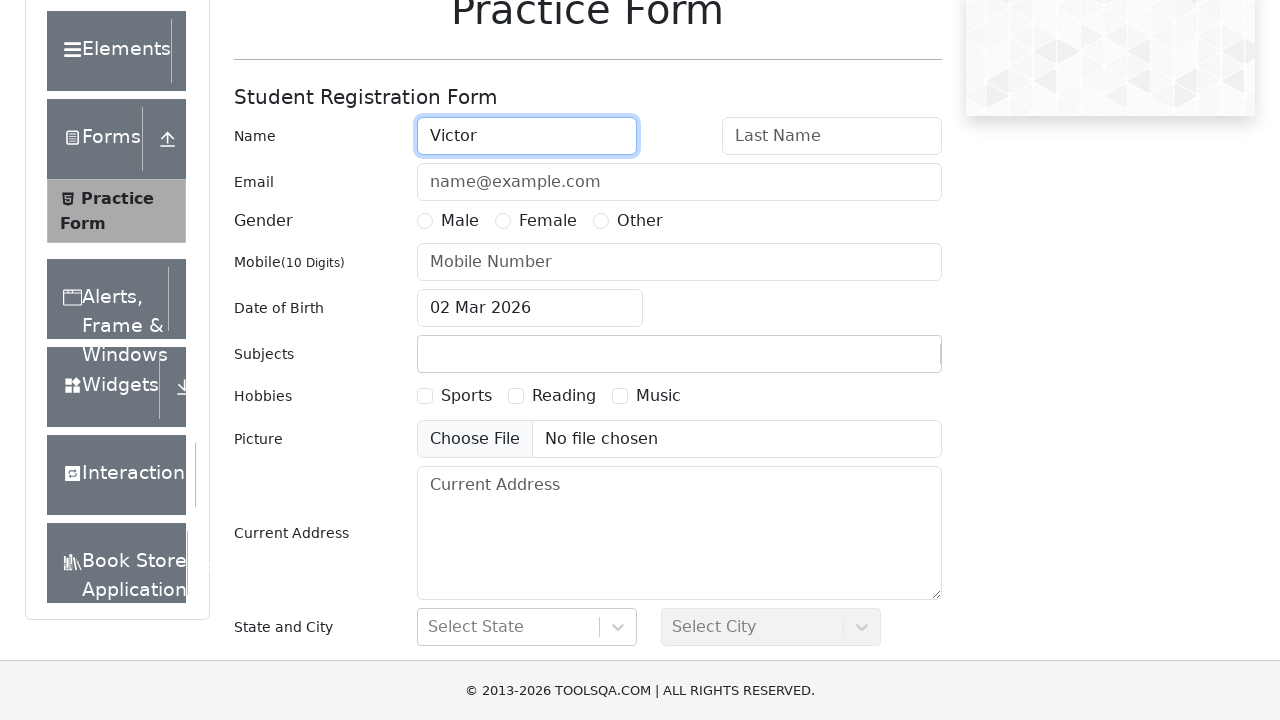

Filled in Last Name field with 'Andrei' on #lastName
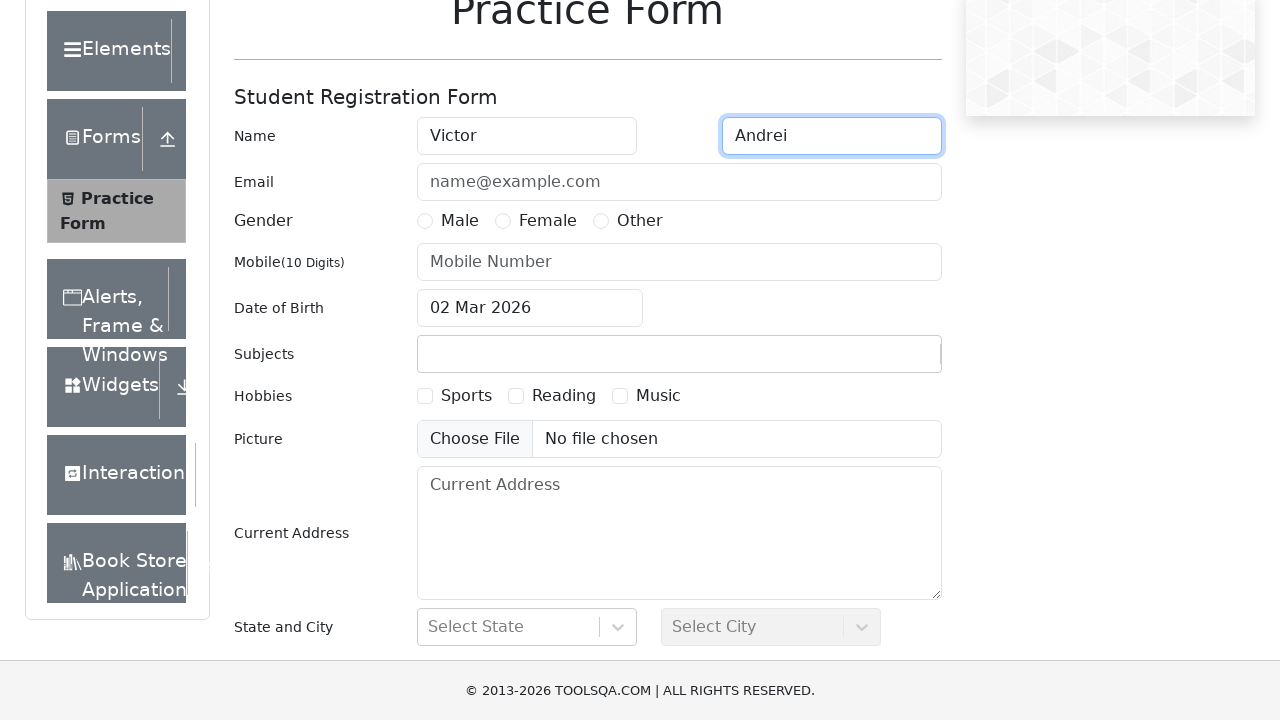

Filled in Email field with 'testing2@testing.com' on #userEmail
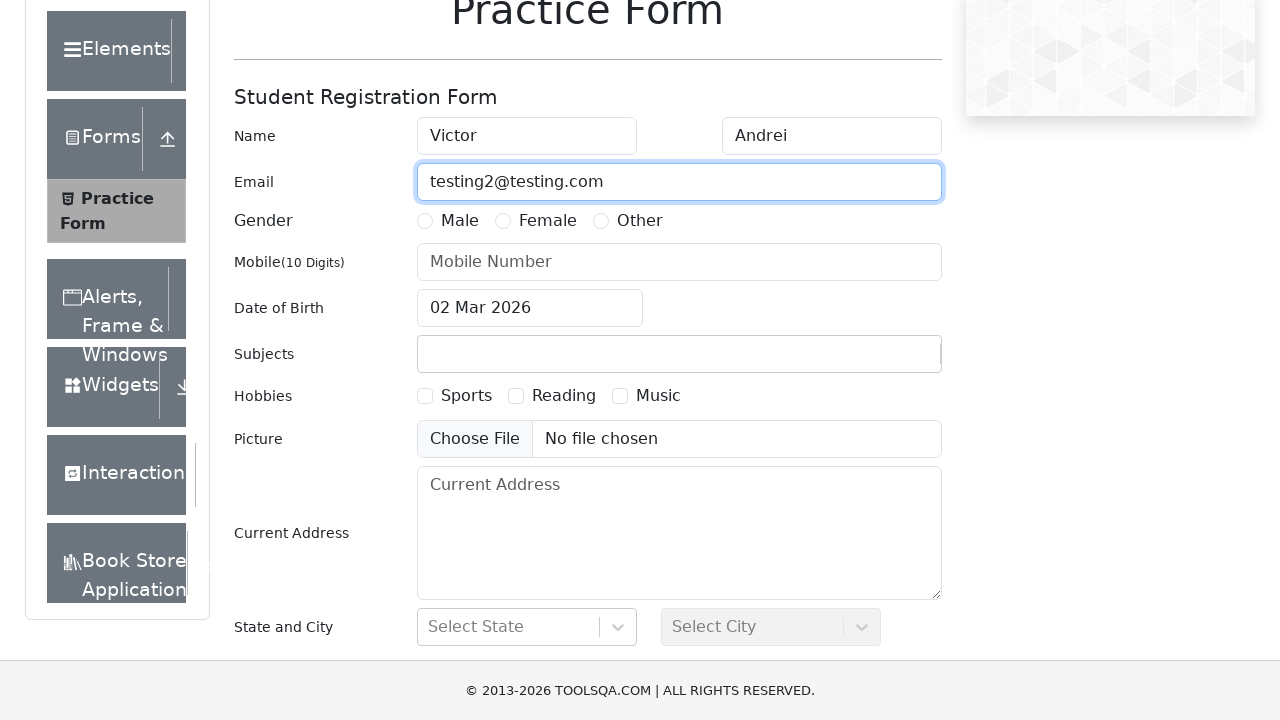

Filled in Mobile Number field with '0774334455' on input[placeholder='Mobile Number']
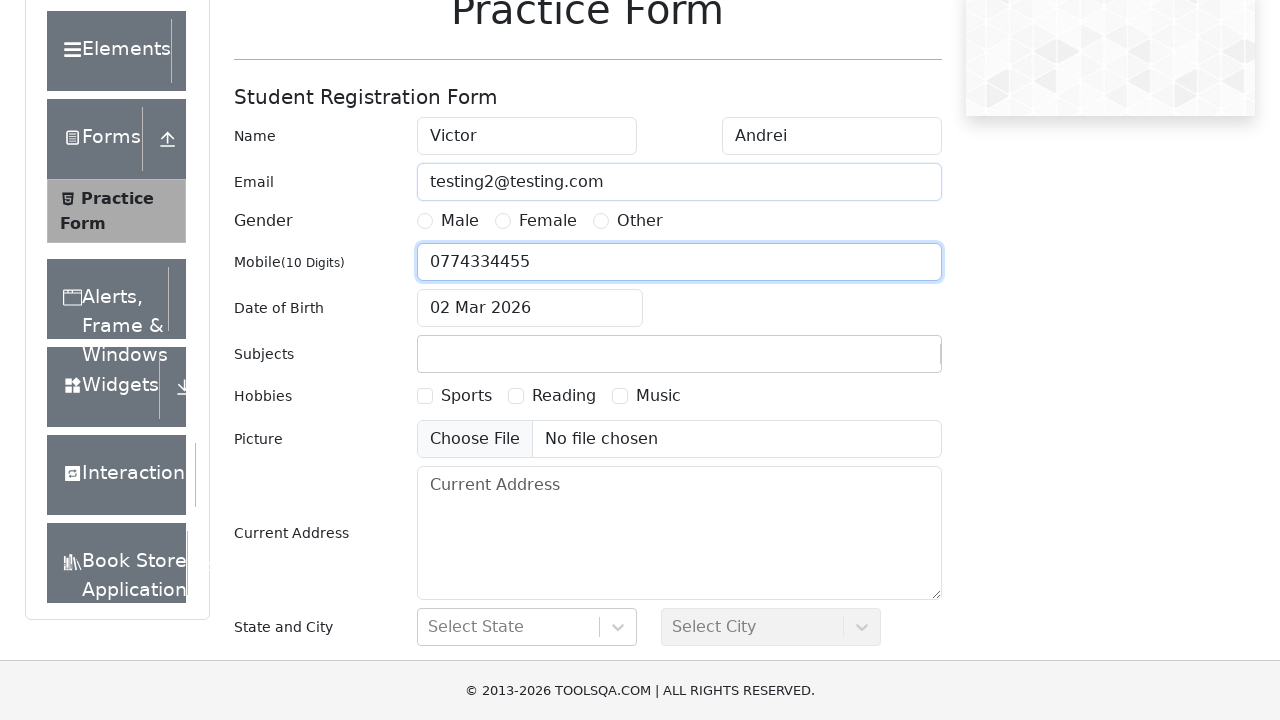

Selected Male gender radio button at (460, 221) on label[for='gender-radio-1']
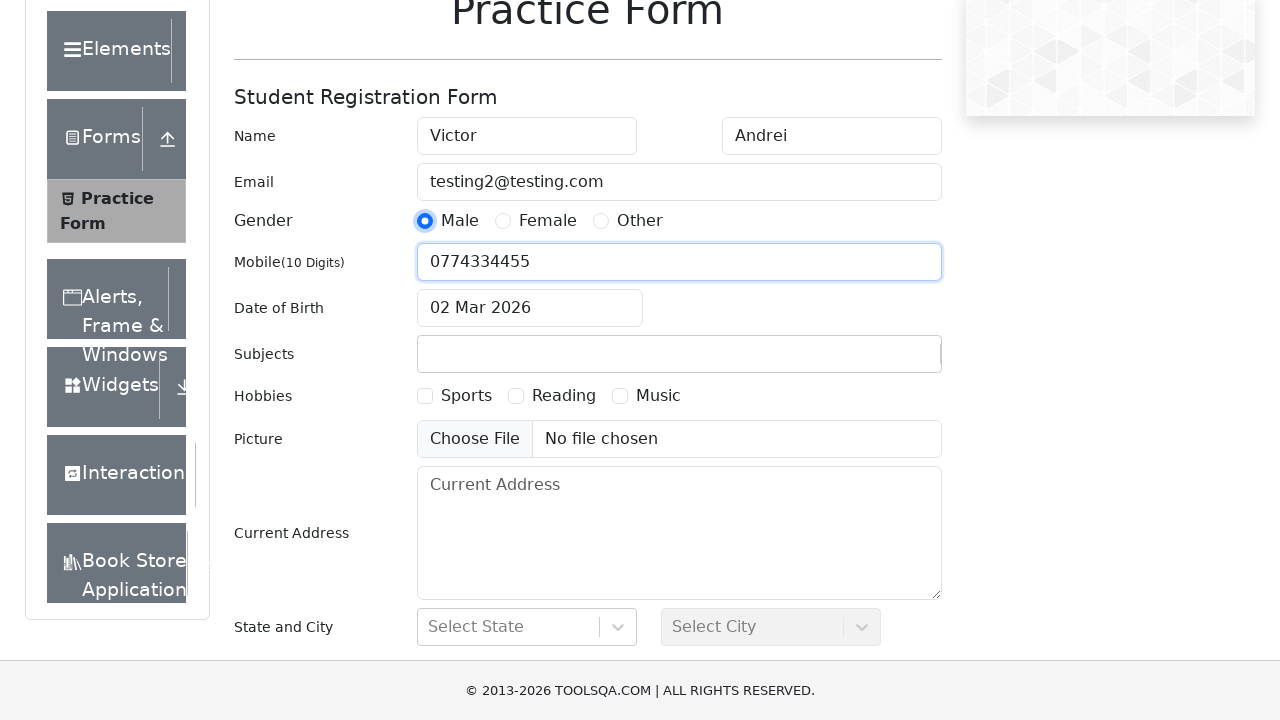

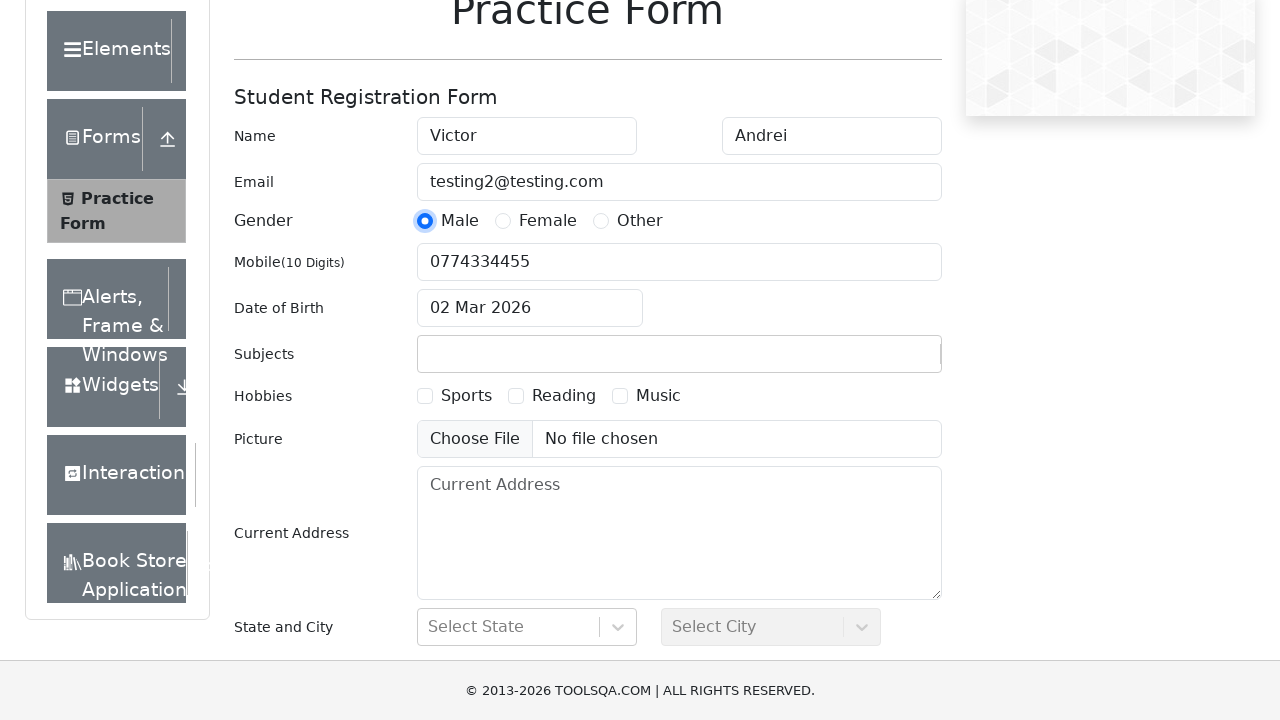